Tests user registration form by filling in personal details including name, email, phone, and password fields, then submitting the registration

Starting URL: https://ecommerce-playground.lambdatest.io/index.php?route=account/register

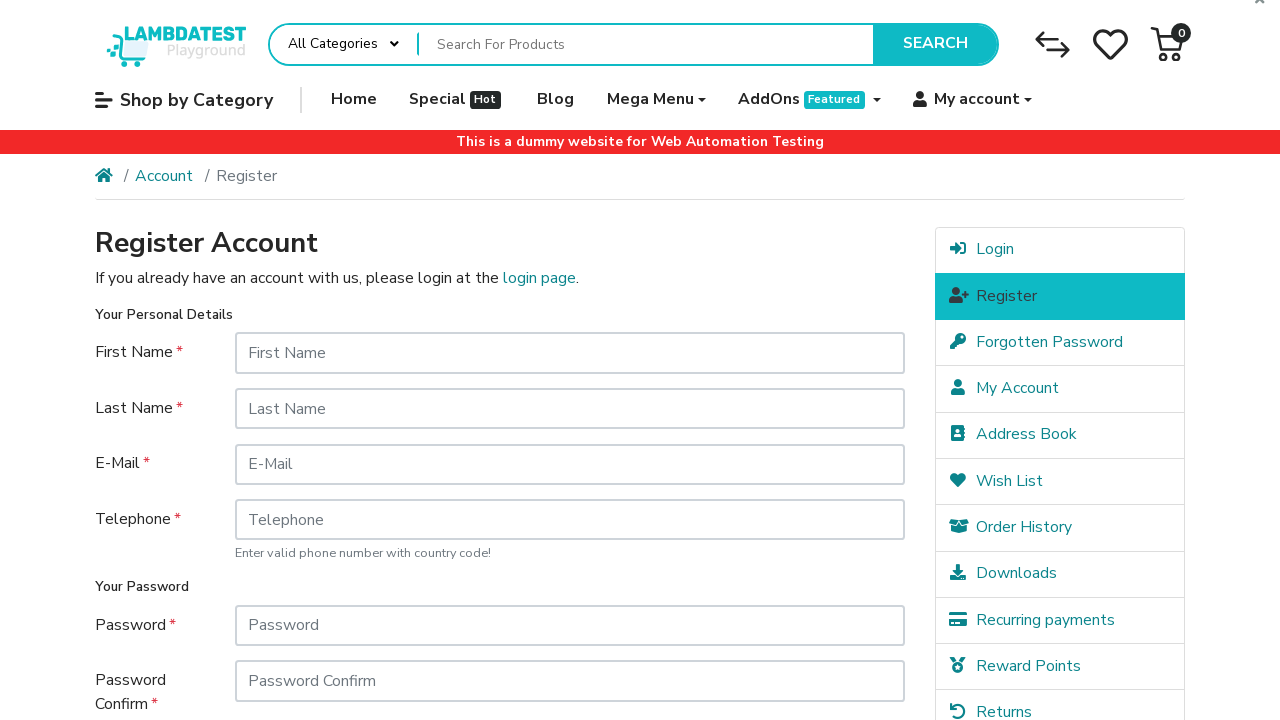

Filled first name field with 'John' on #input-firstname
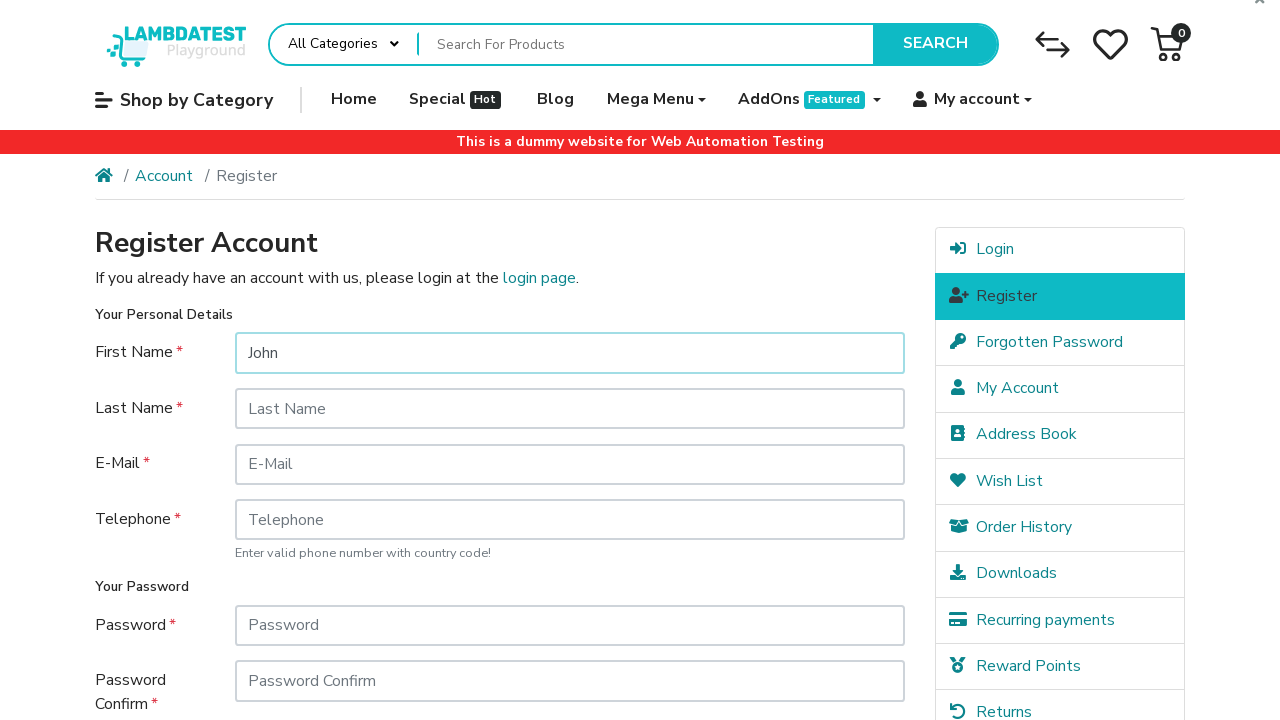

Filled last name field with 'Smith' on #input-lastname
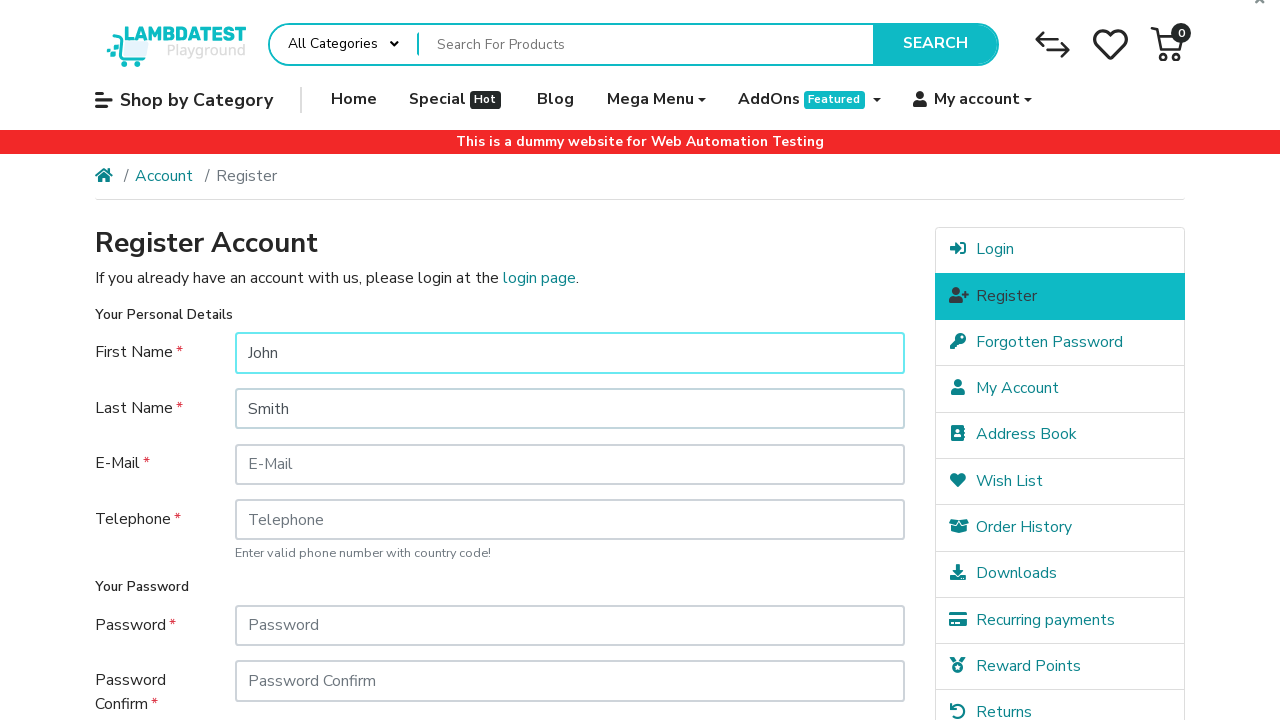

Filled email field with 'testuser74892@example.com' on #input-email
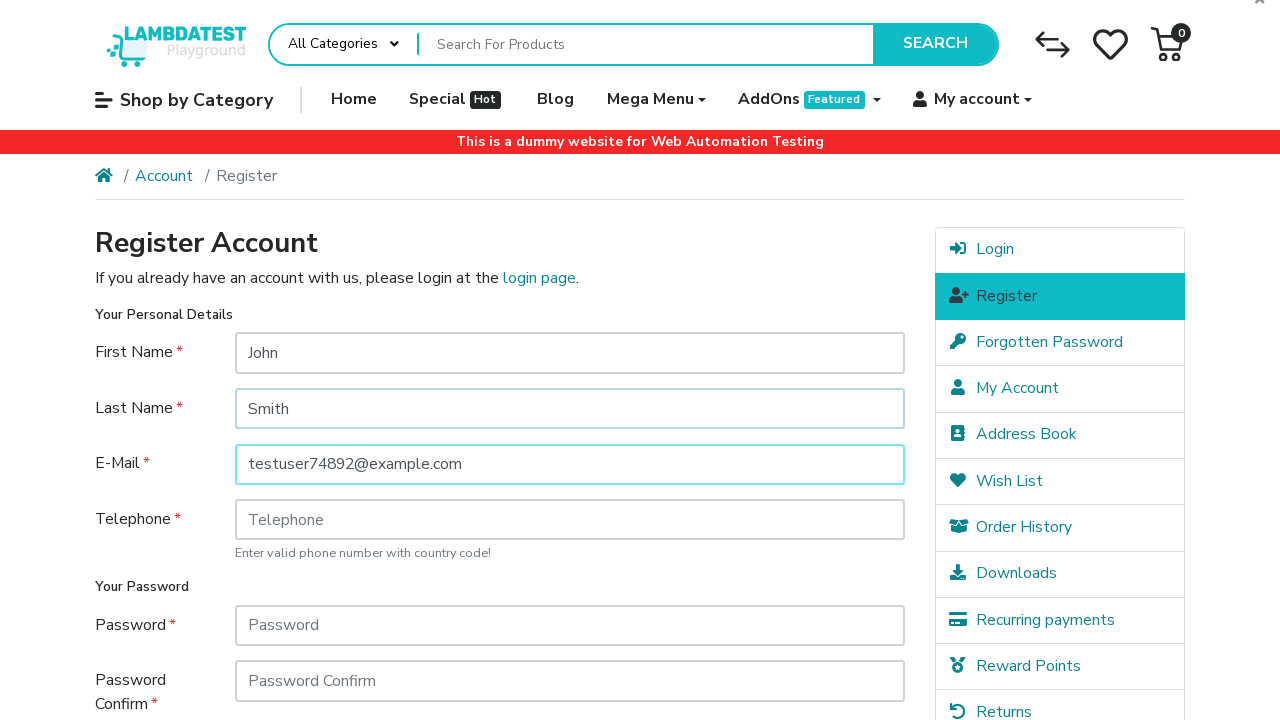

Filled telephone field with '0551234567' on #input-telephone
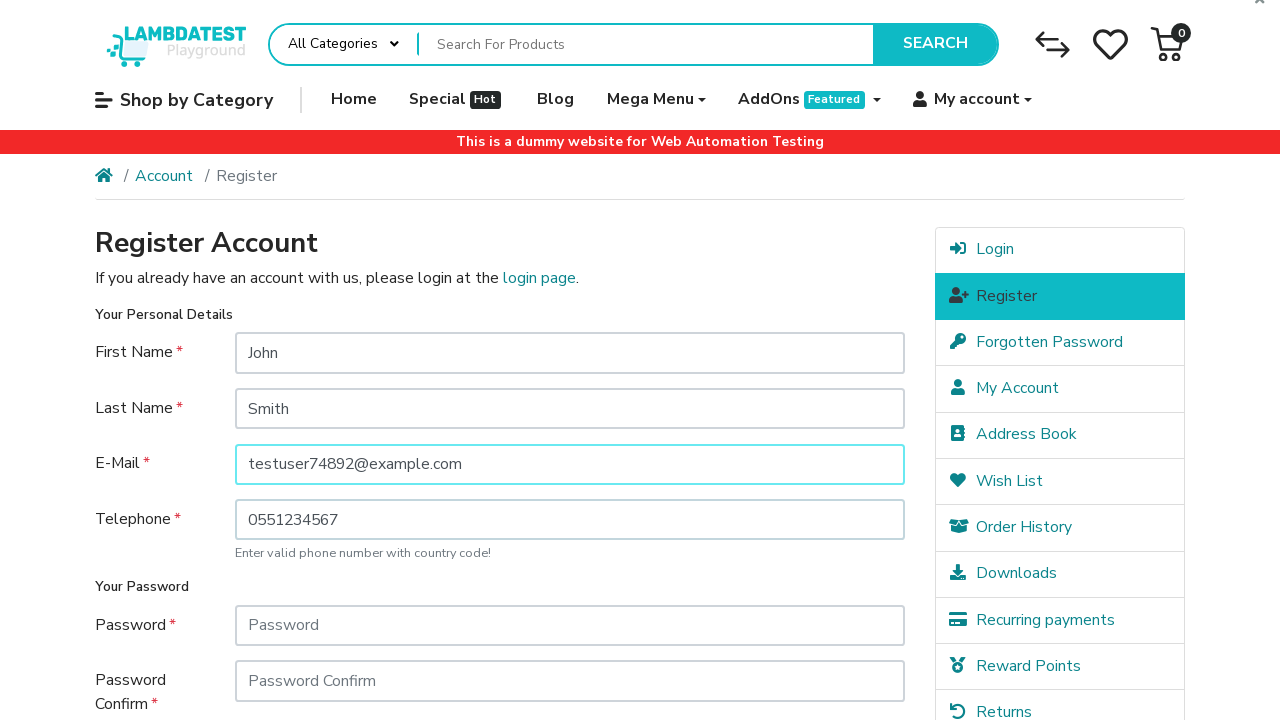

Filled password field with 'TestPass123!' on #input-password
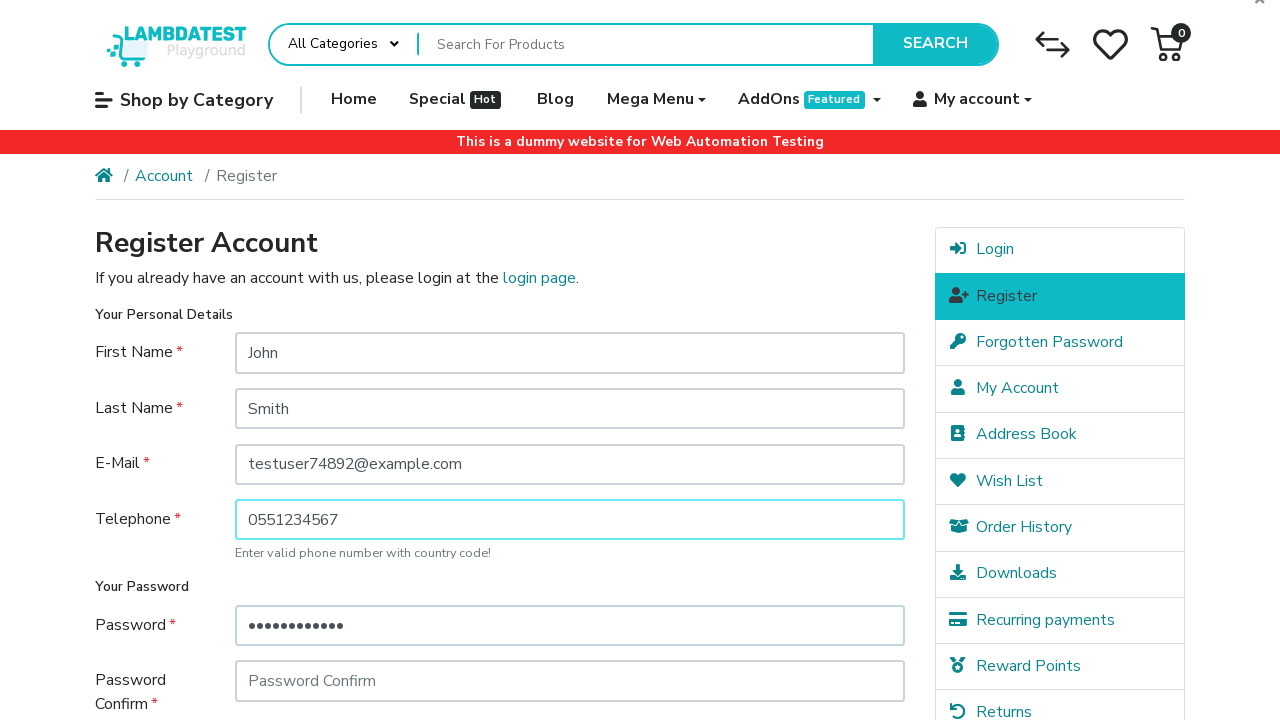

Filled password confirmation field with 'TestPass123!' on #input-confirm
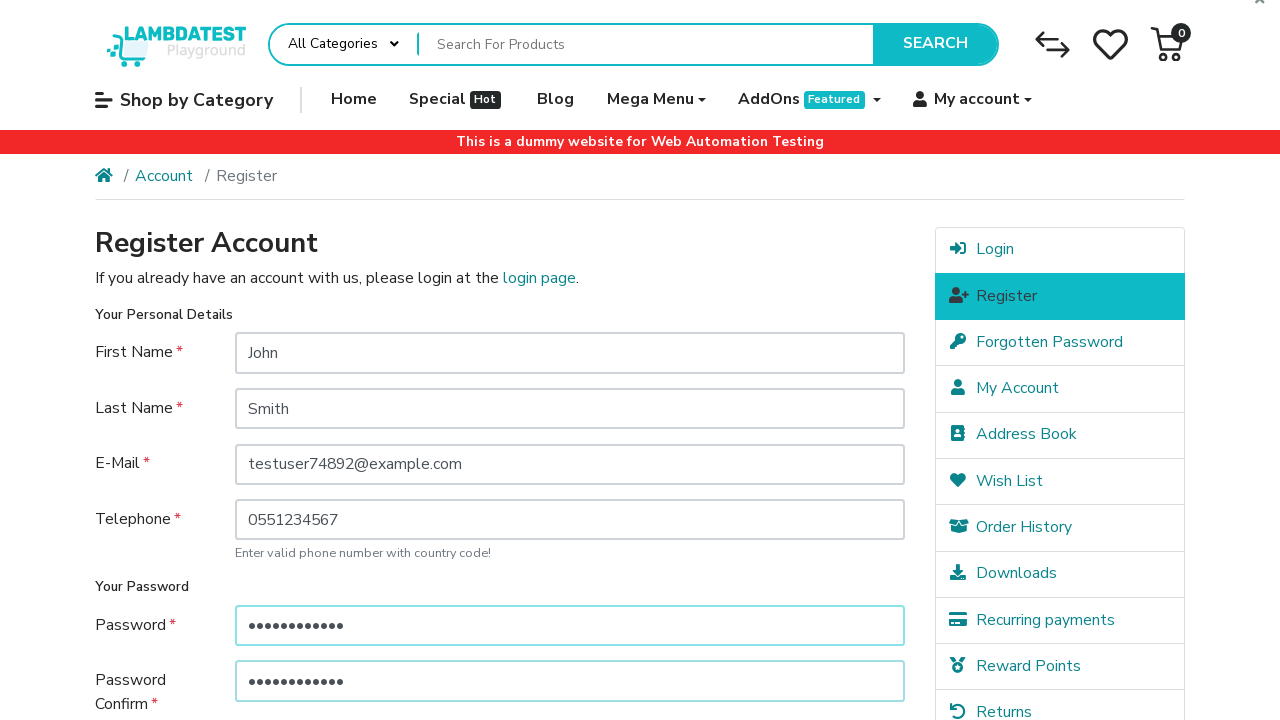

Clicked Continue button to submit registration form at (858, 578) on input[type='submit'][value='Continue']
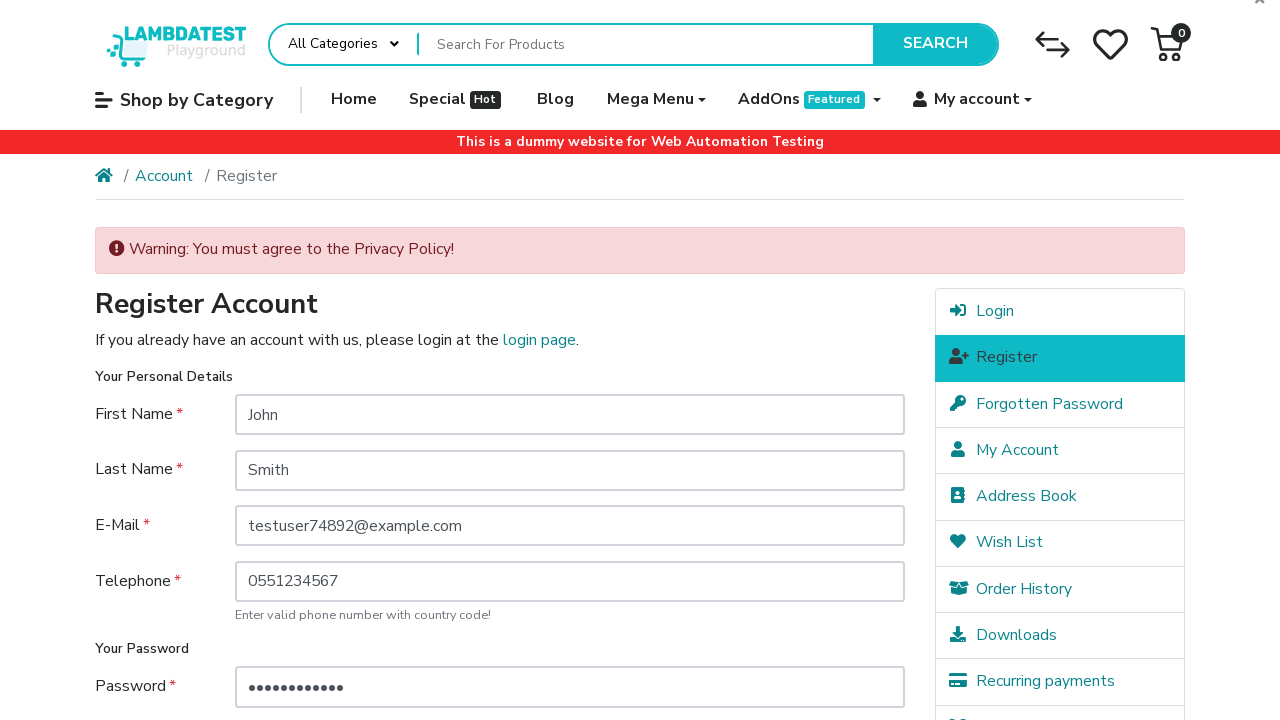

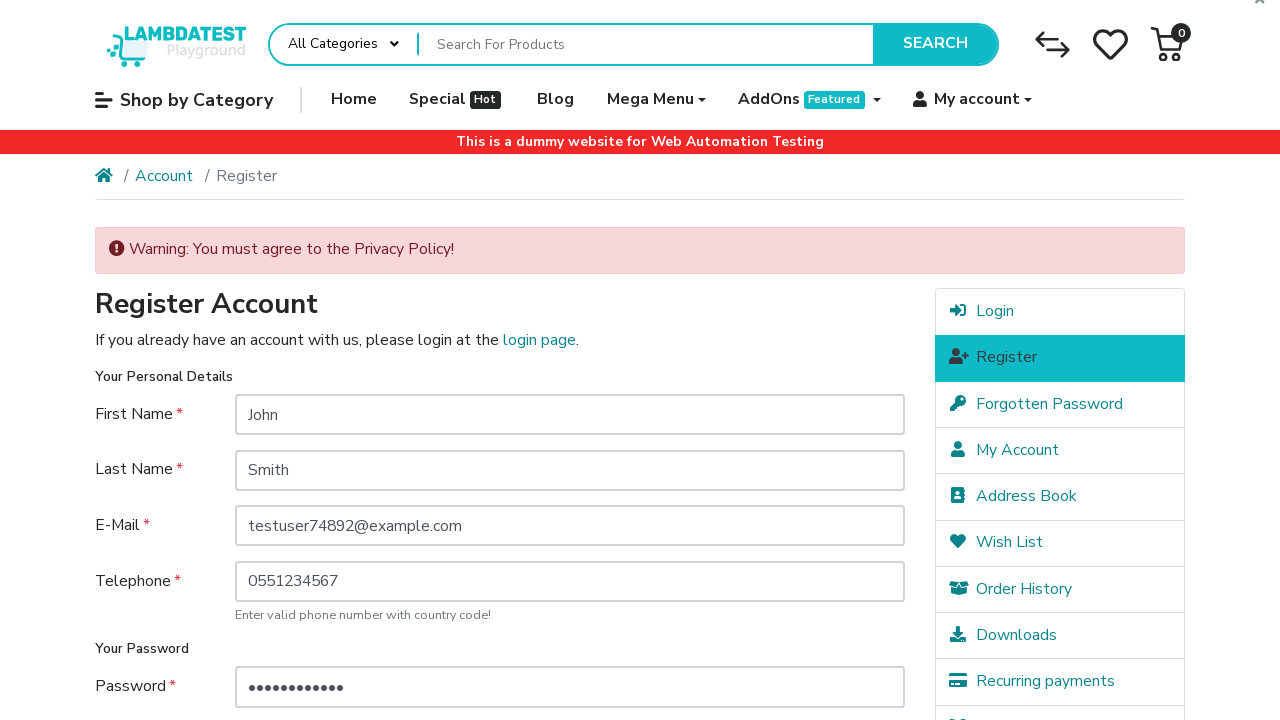